Tests a registration form by filling in required fields (first name, last name, email) and submitting, then verifying a success message is displayed.

Starting URL: http://suninjuly.github.io/registration1.html

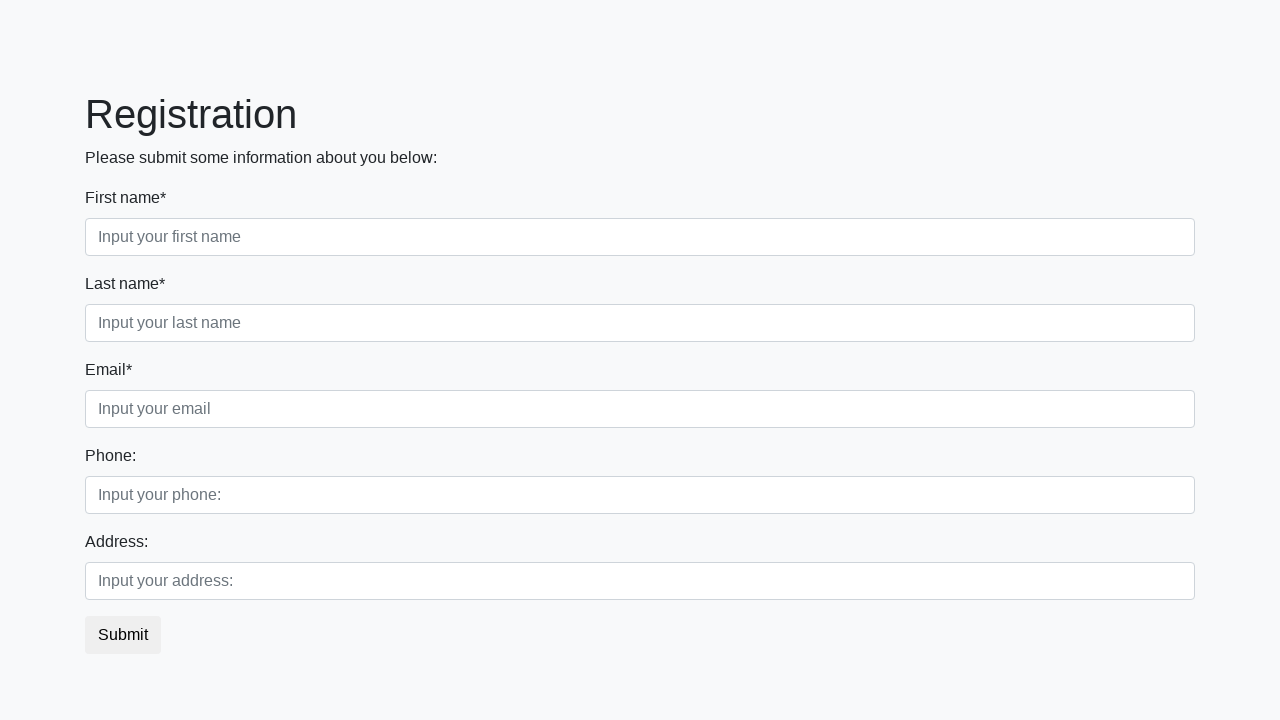

Filled first name field with 'Anastasiya' on input.form-control.first[required]
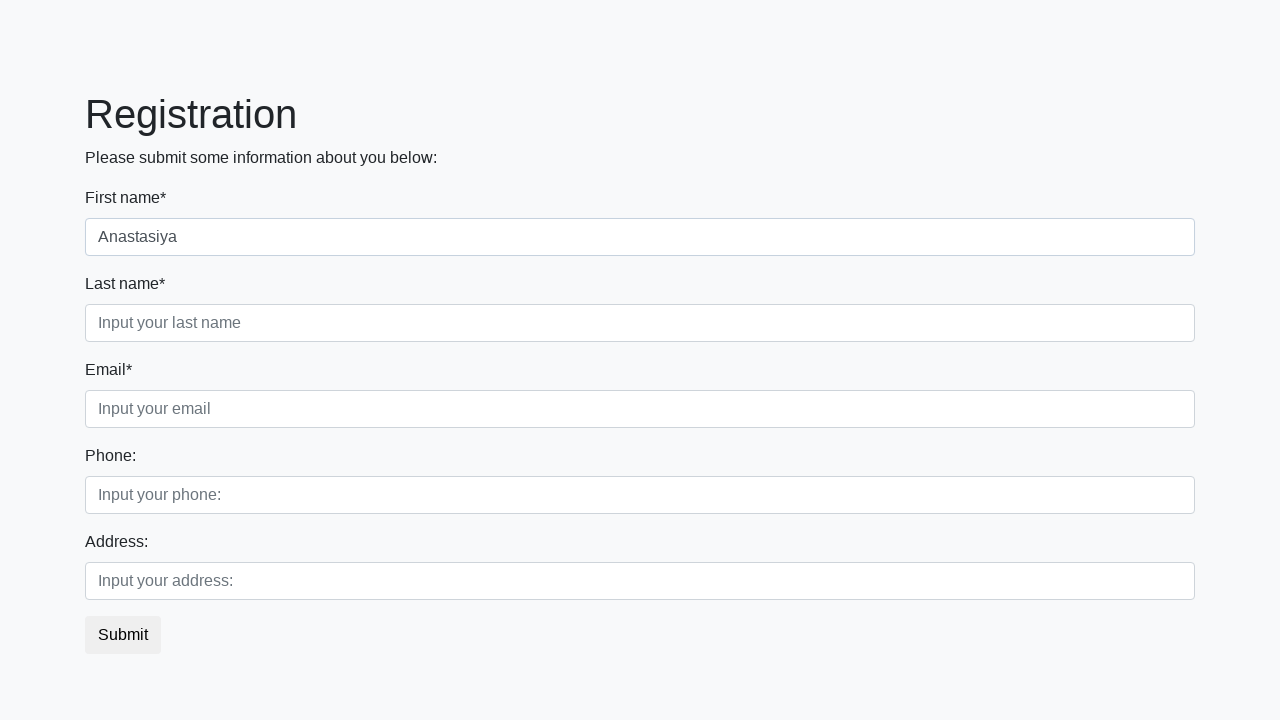

Filled last name field with 'Begunova' on input.form-control.second[required]
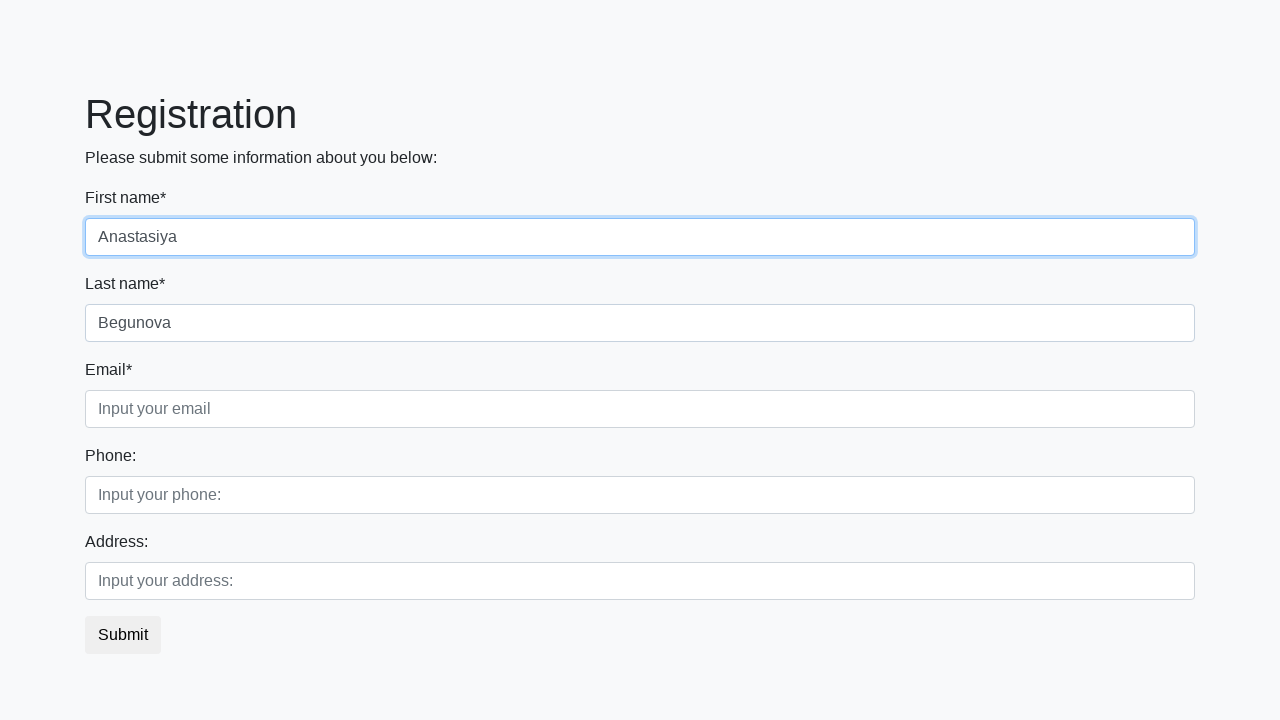

Filled email field with 'ABmail@mail.ru' on input.form-control.third
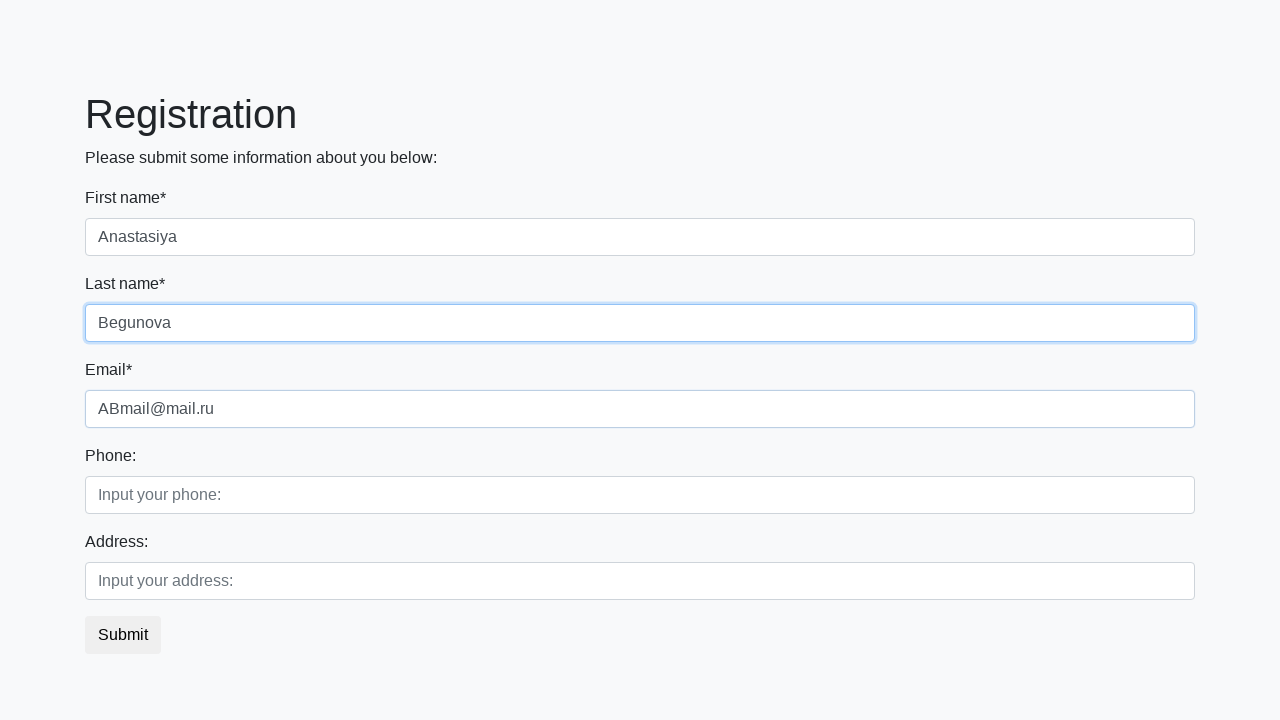

Clicked submit button to register at (123, 635) on button.btn
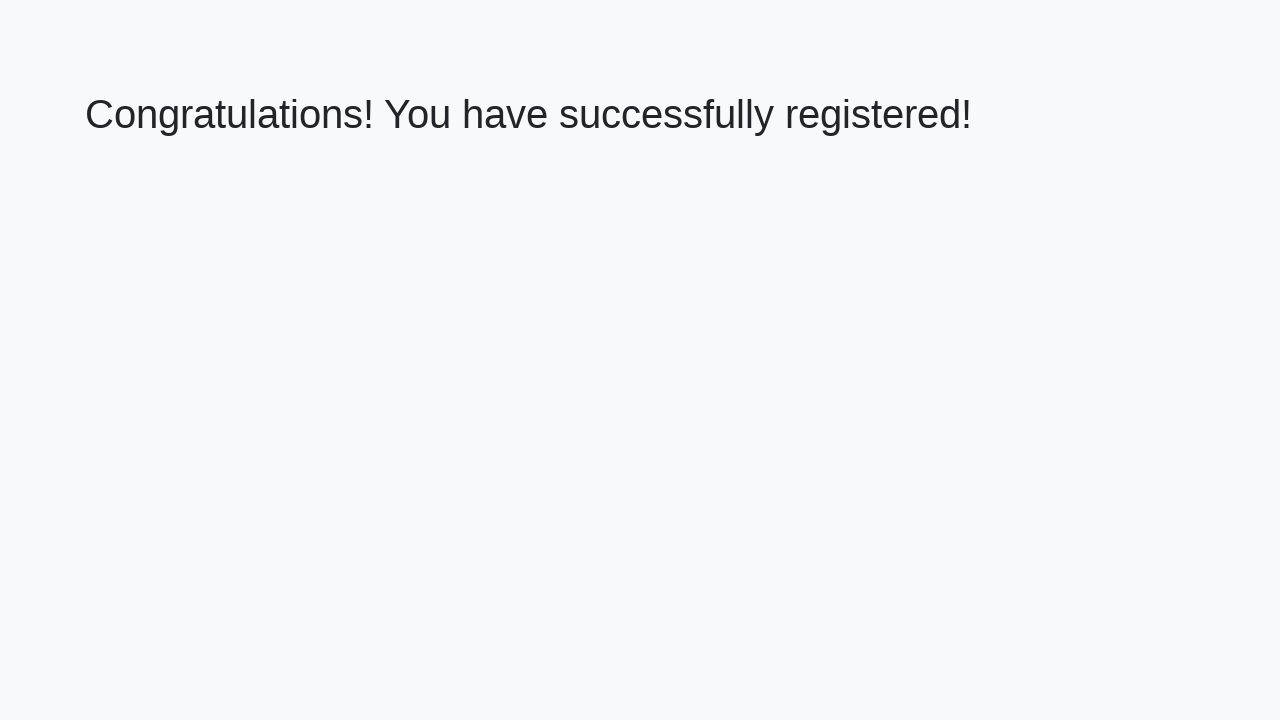

Success message heading loaded
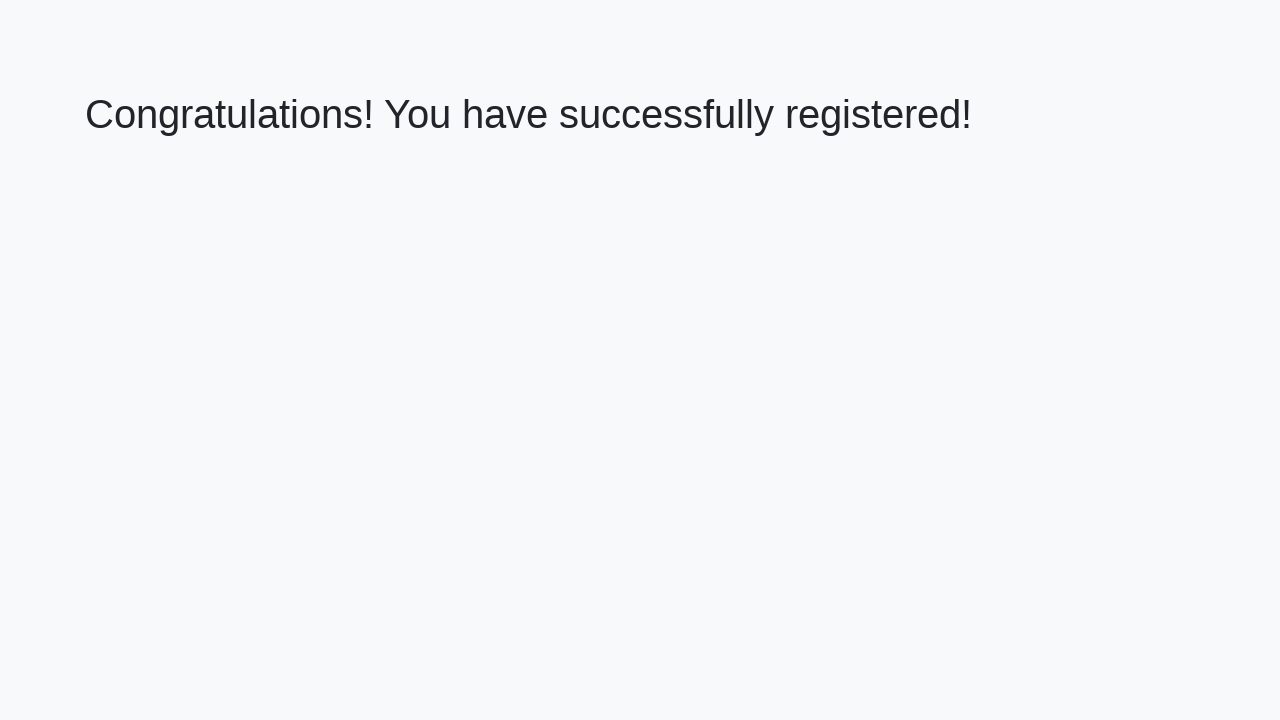

Retrieved success message: 'Congratulations! You have successfully registered!'
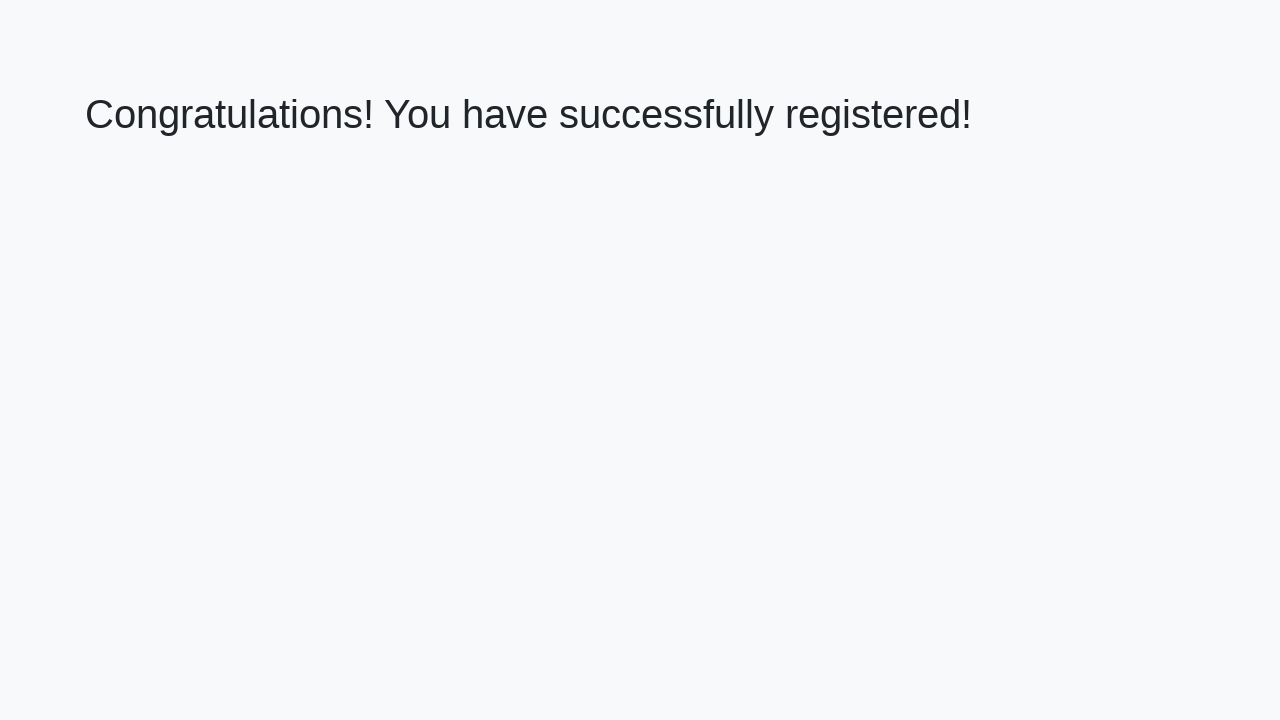

Verified success message matches expected text
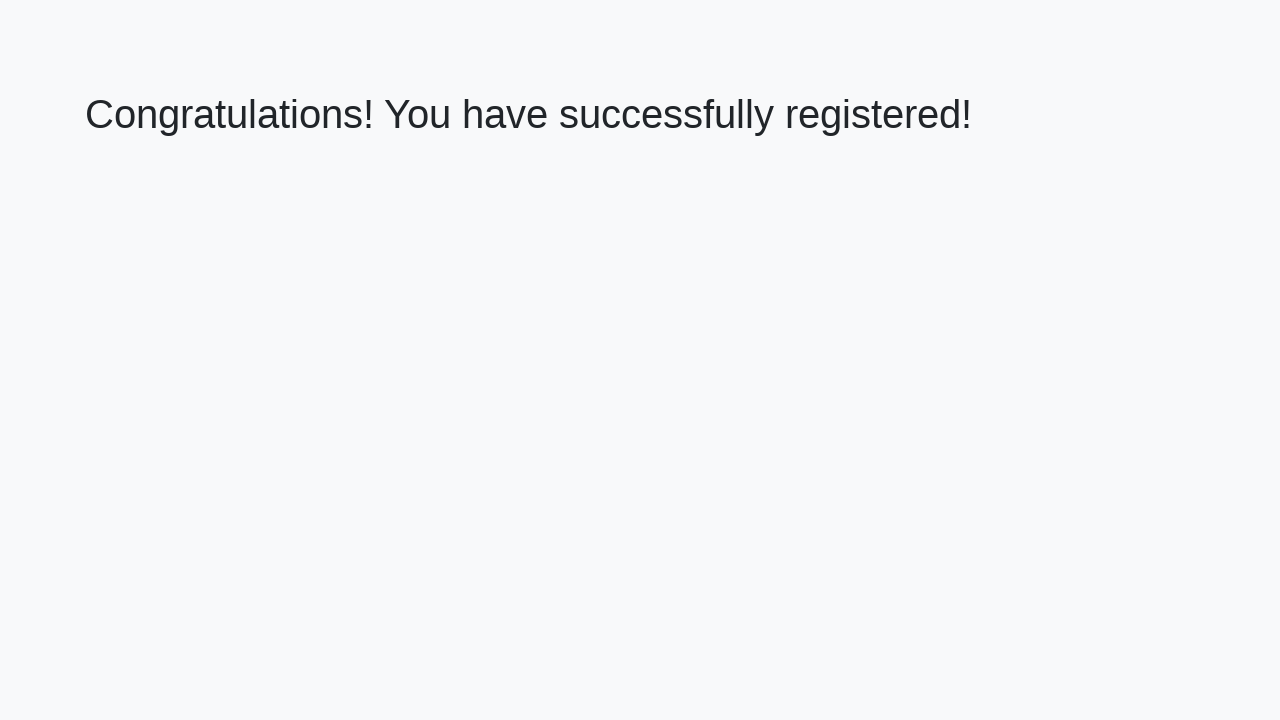

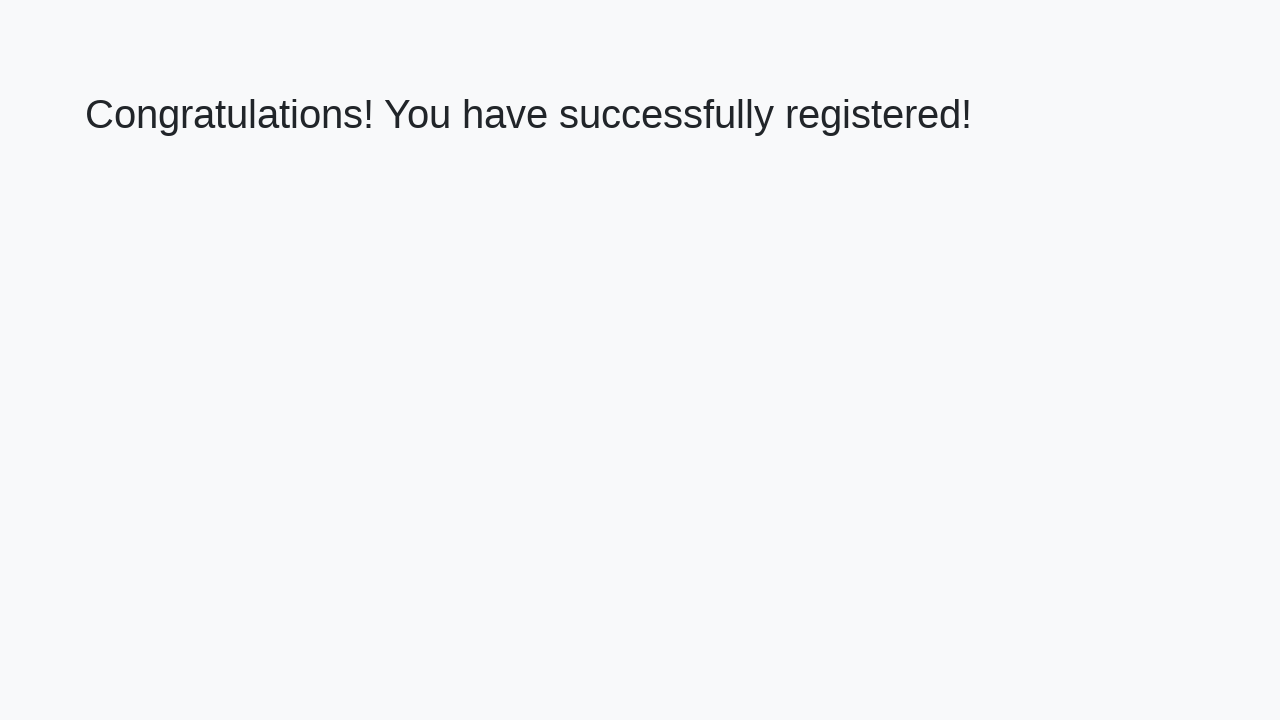